Navigates to Dropbox homepage and verifies the page loads by checking the title is accessible

Starting URL: https://dropbox.com

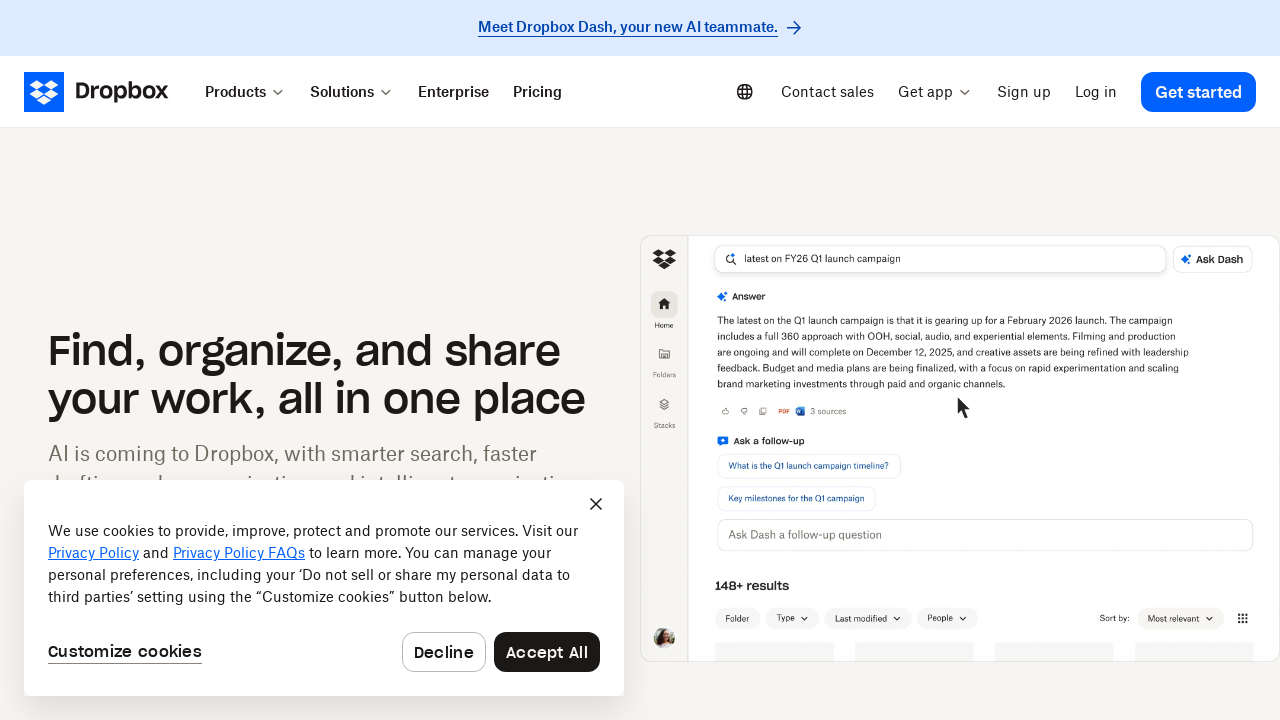

Waited for page to reach domcontentloaded state
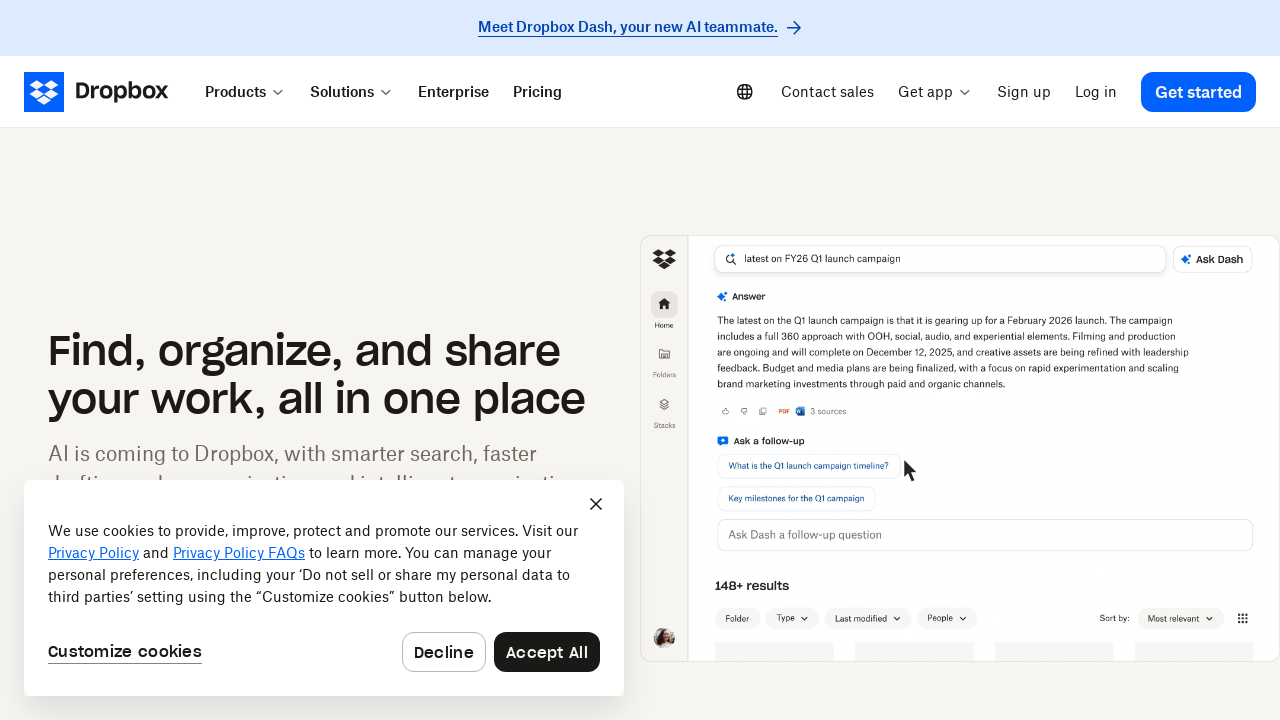

Retrieved page title: Dropbox.com
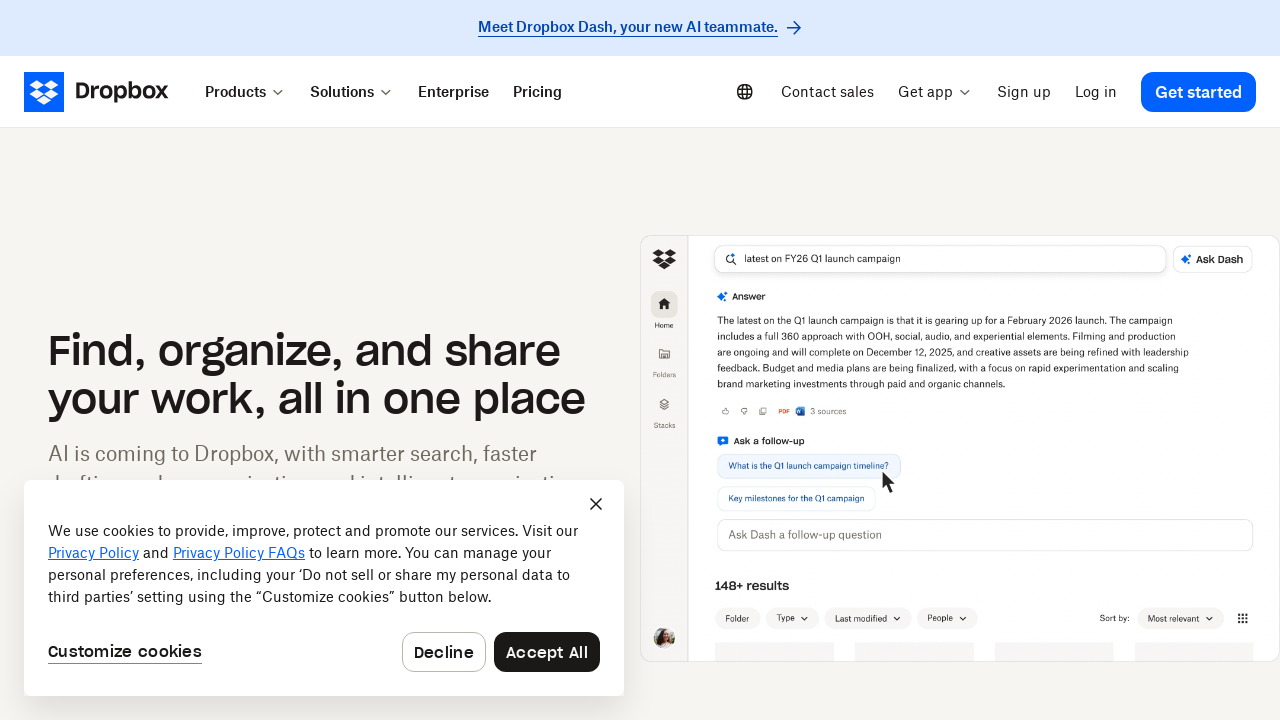

Printed page title to console
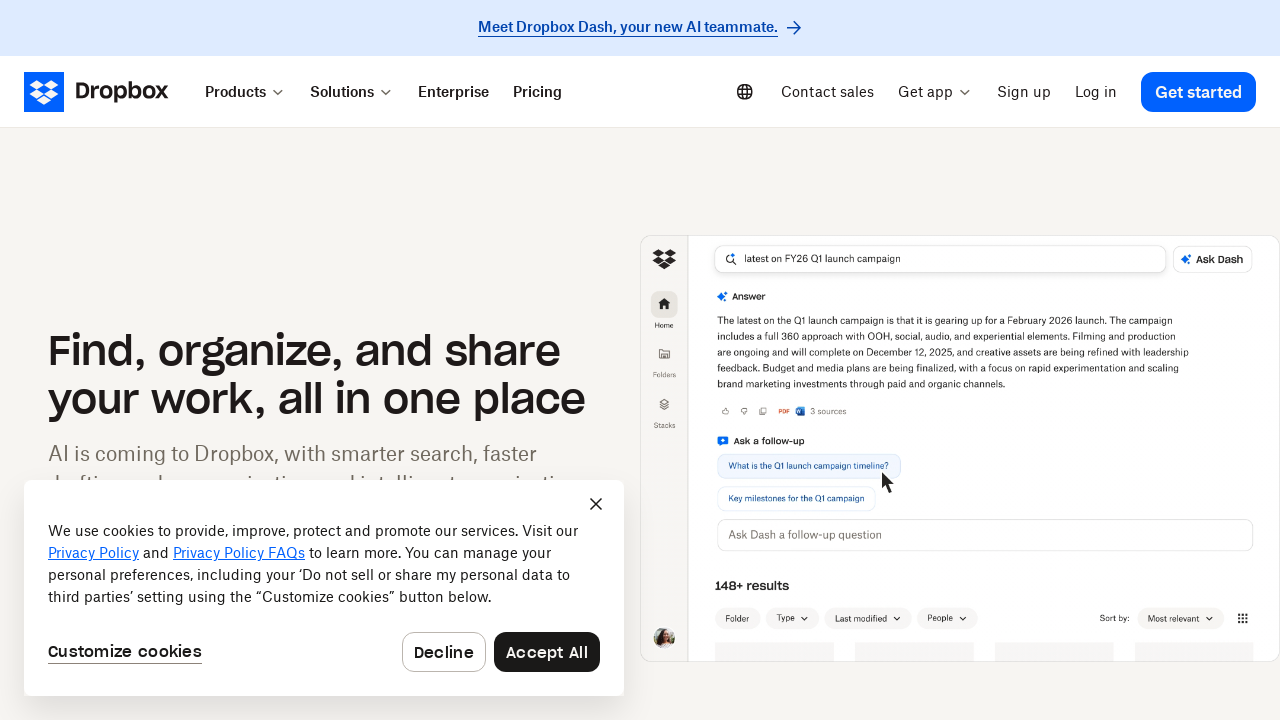

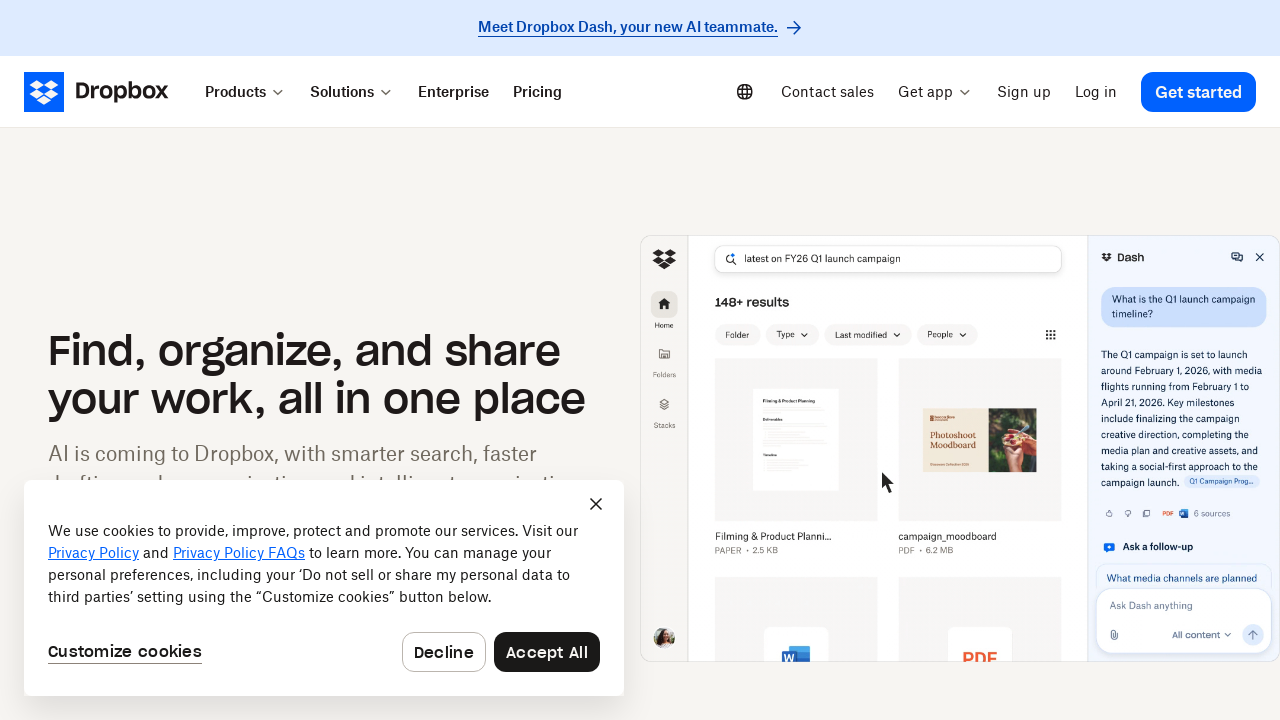